Navigates to Taipei bus route 0東 page and verifies the bus schedule table loads with route information and station data

Starting URL: https://pda5284.gov.taipei/MQS/route.jsp?rid=10841

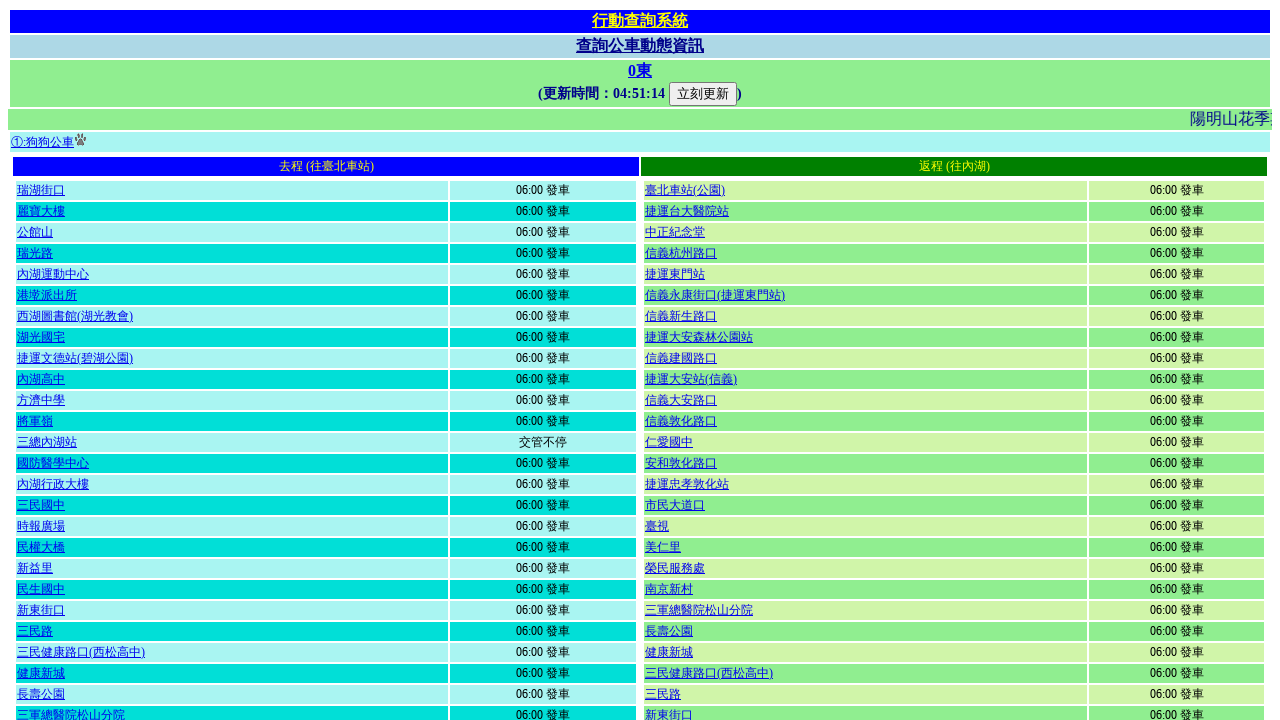

Waited for bus schedule table to load
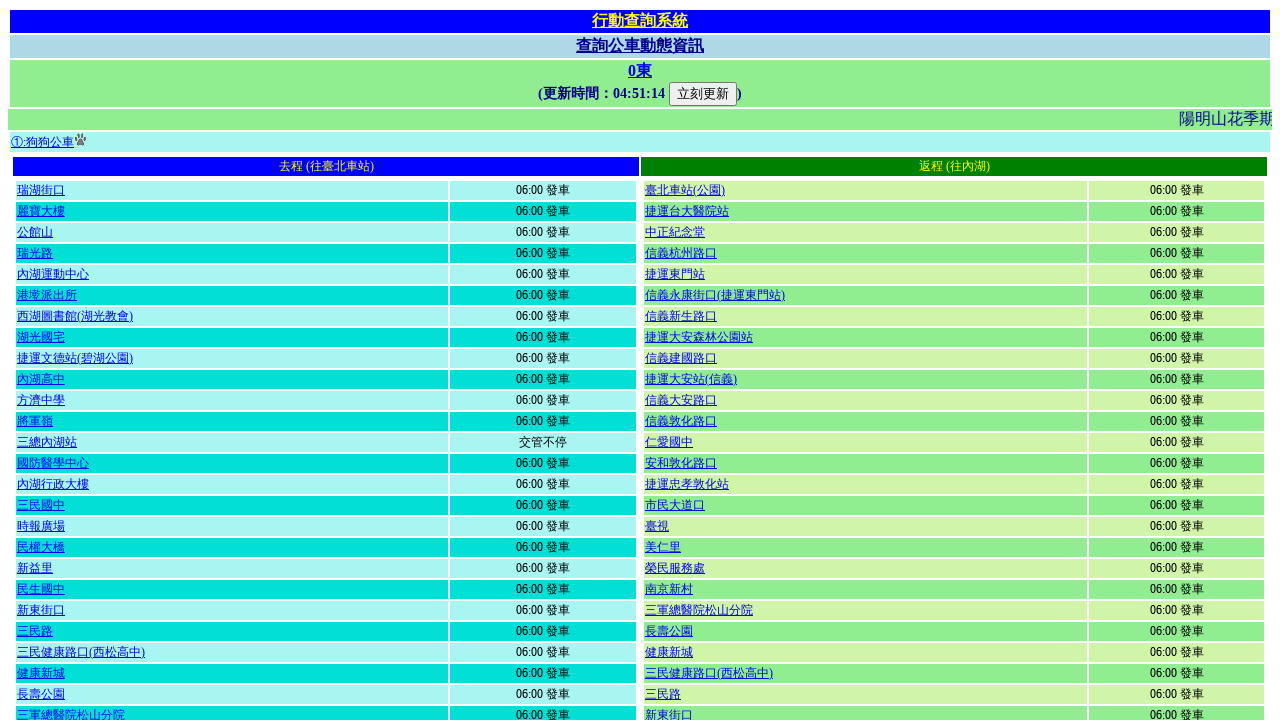

Retrieved all table elements from the page
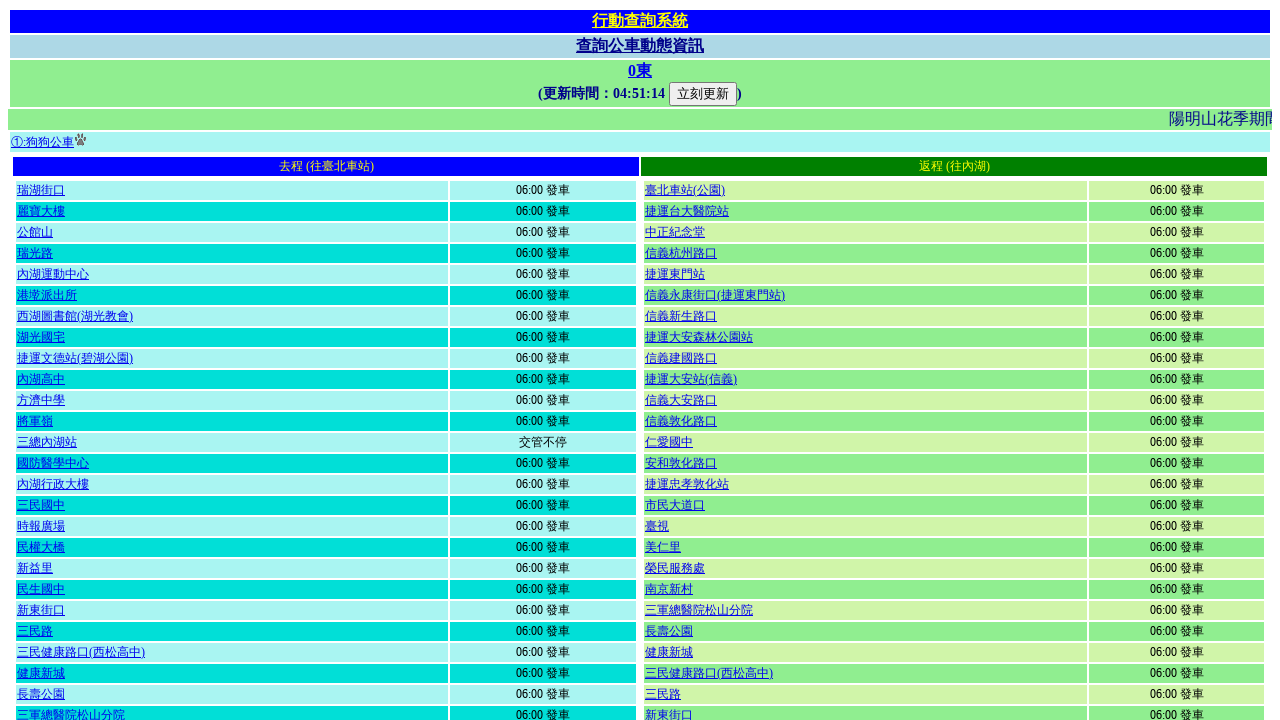

Verified at least 3 tables exist on the page
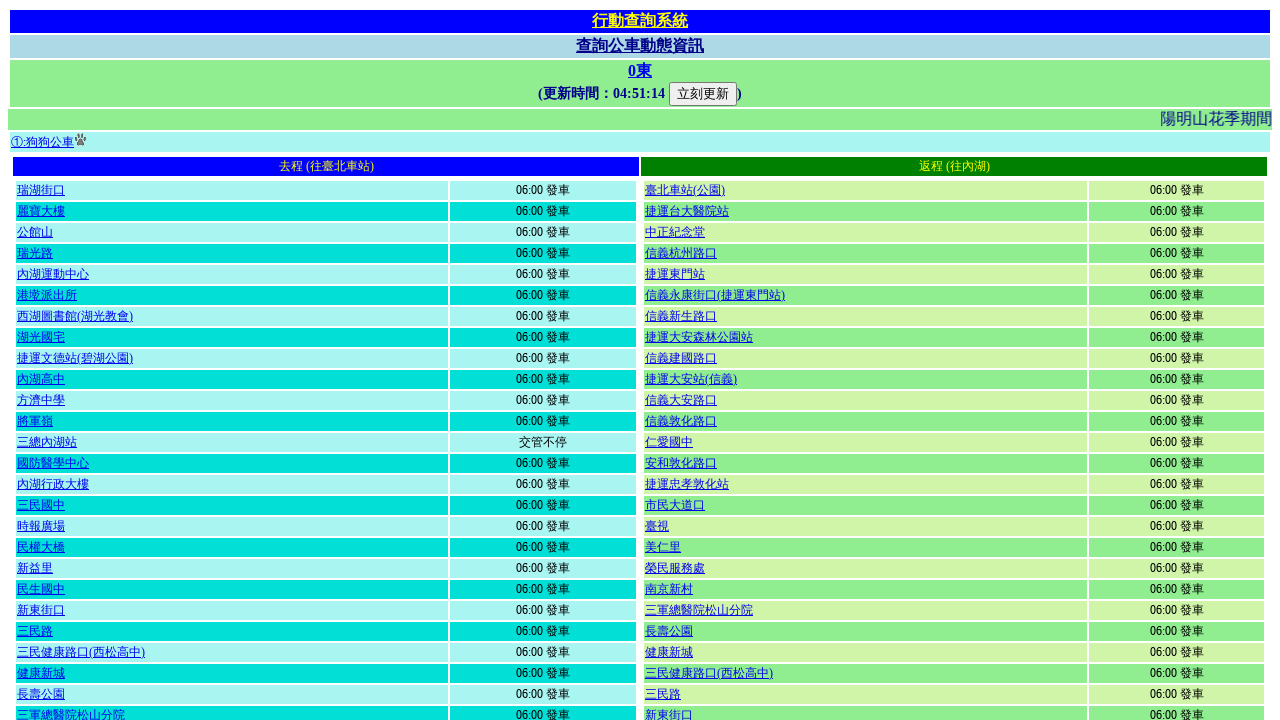

Selected the third table as target (bus schedule table)
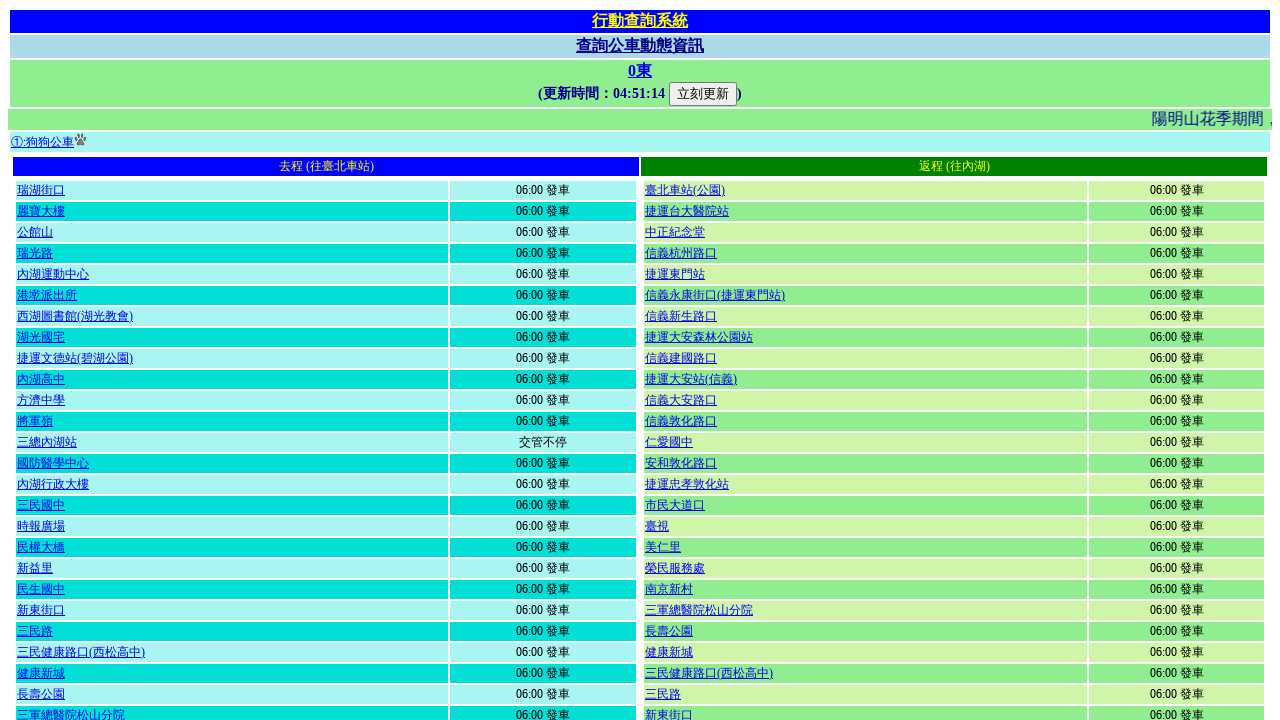

Retrieved all rows from the target schedule table
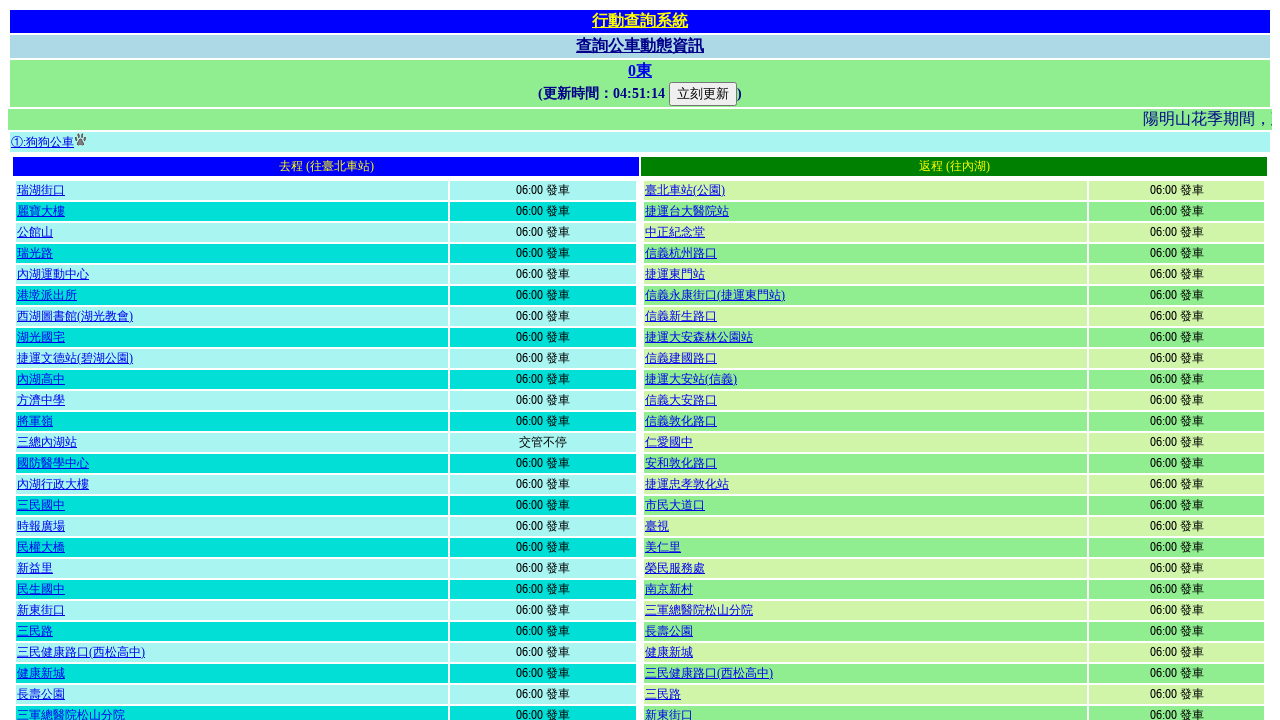

Verified schedule table contains at least 2 rows with station data
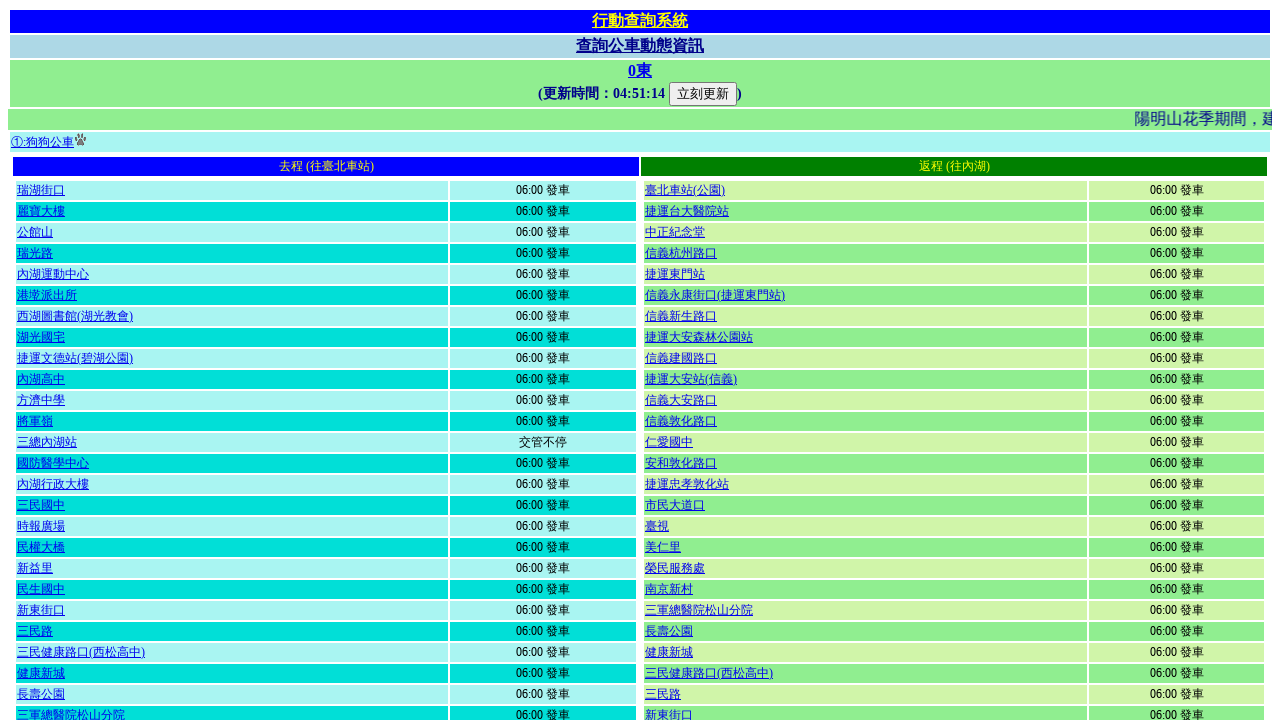

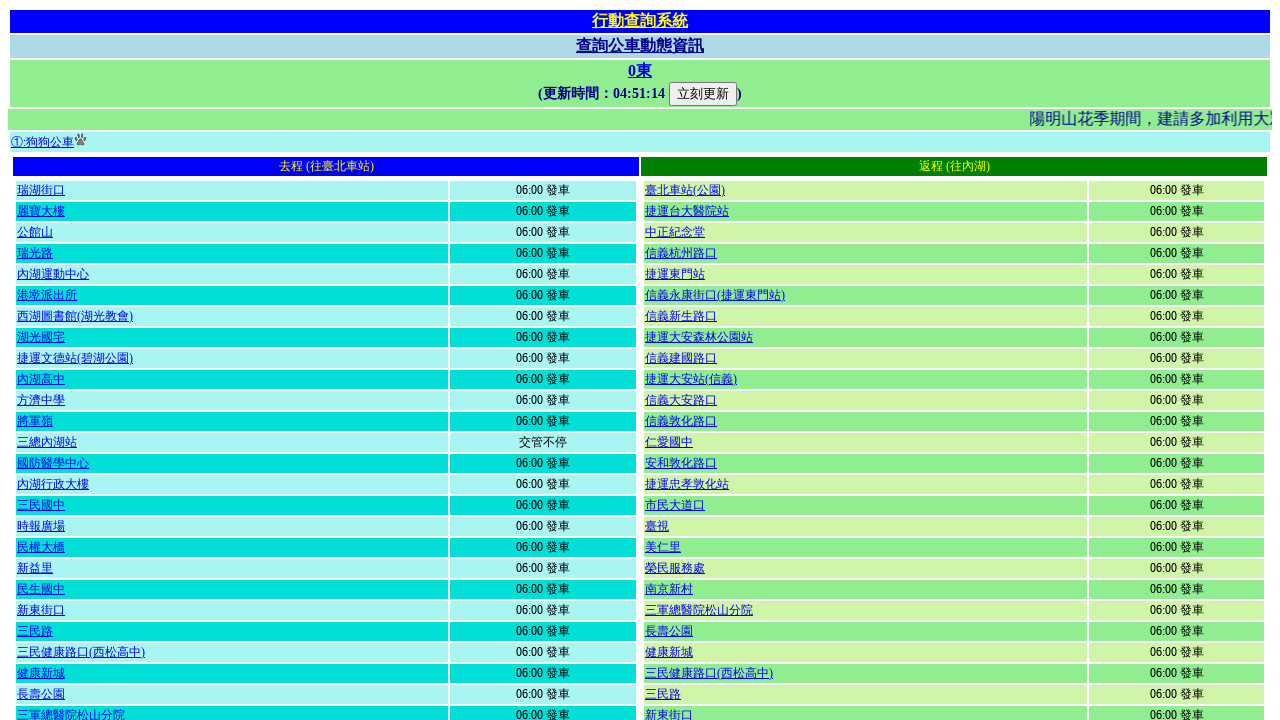